Tests the default state of radio buttons and verifies the submit button becomes disabled after a timeout period on a math quiz page.

Starting URL: http://suninjuly.github.io/math.html

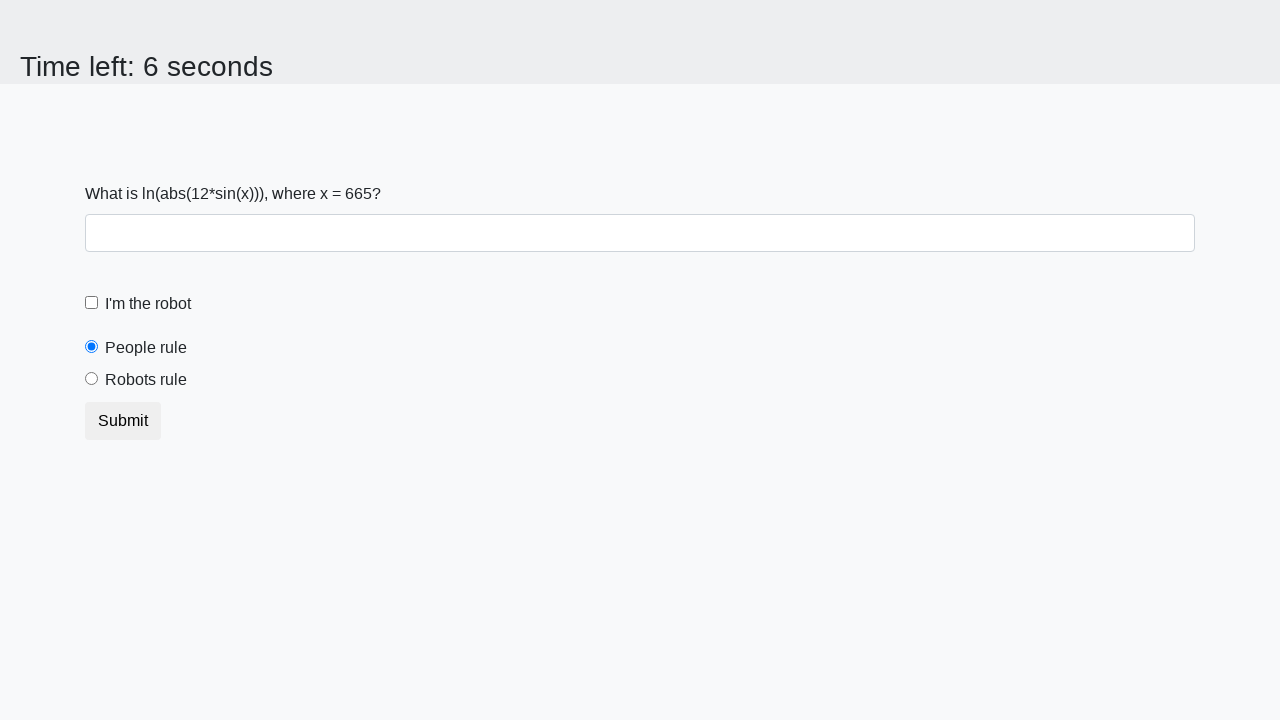

Located 'people' radio button element
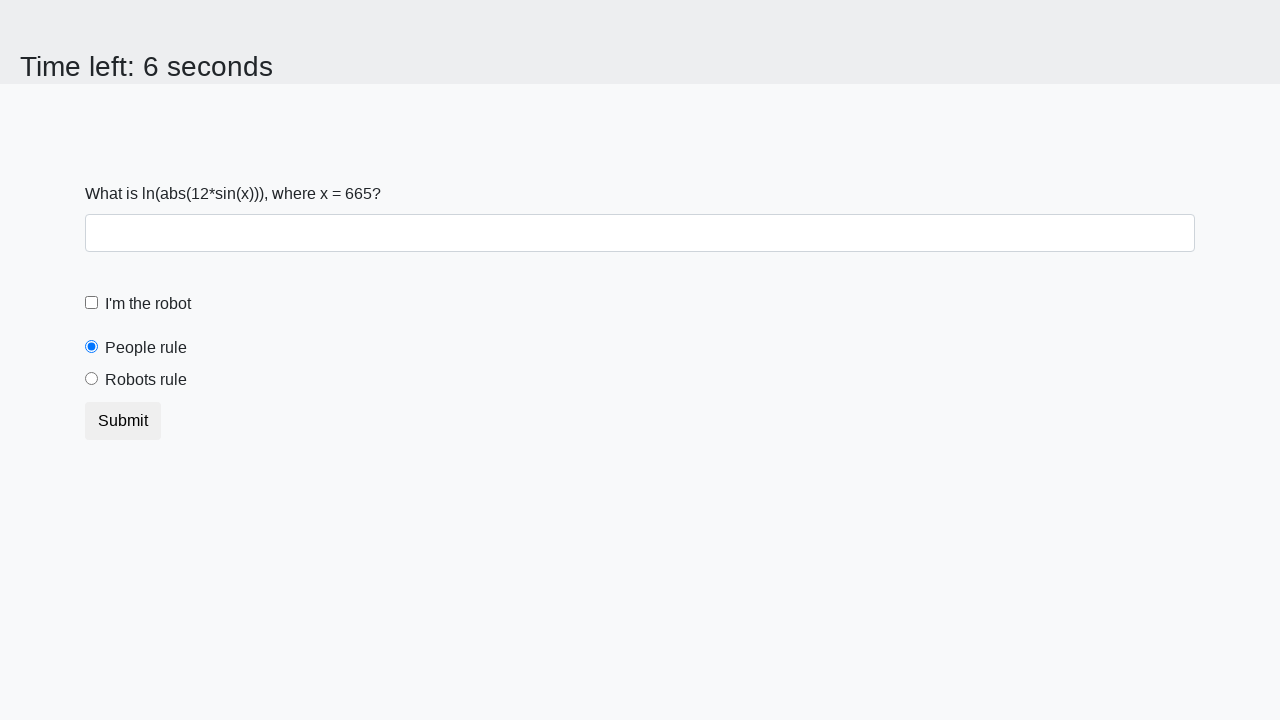

Verified 'people' radio button is checked by default
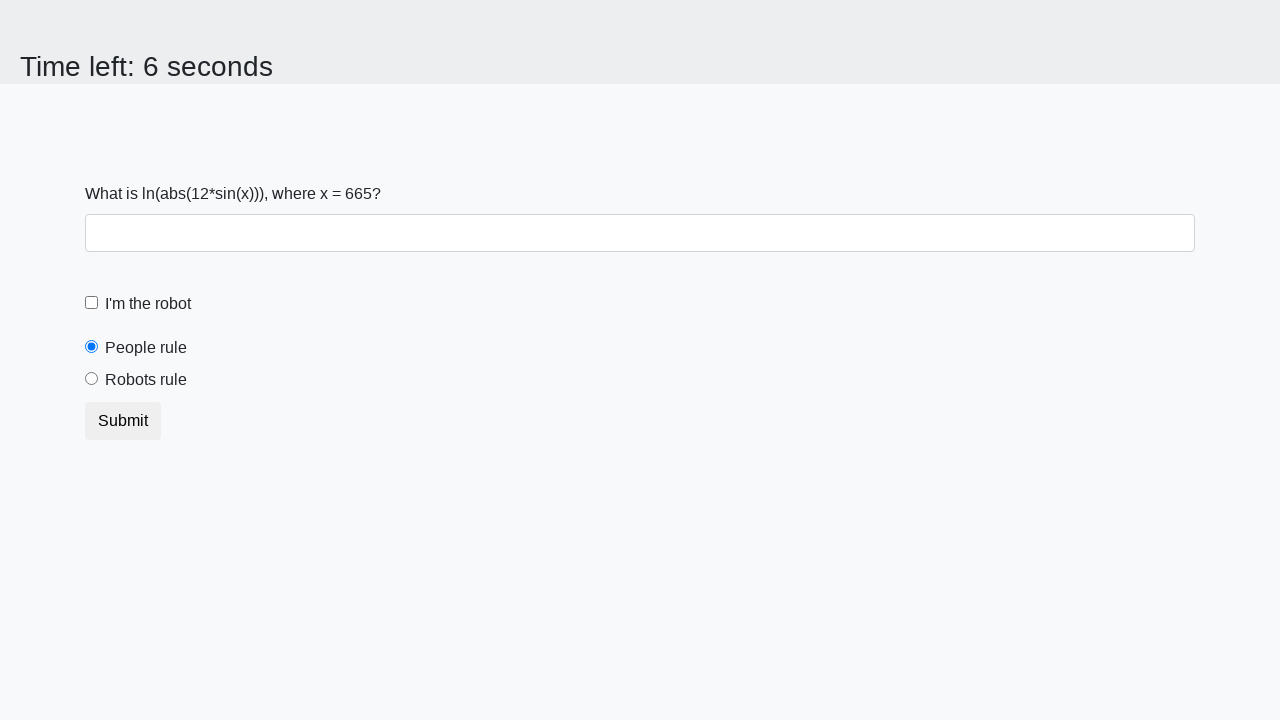

Located 'robots' radio button element
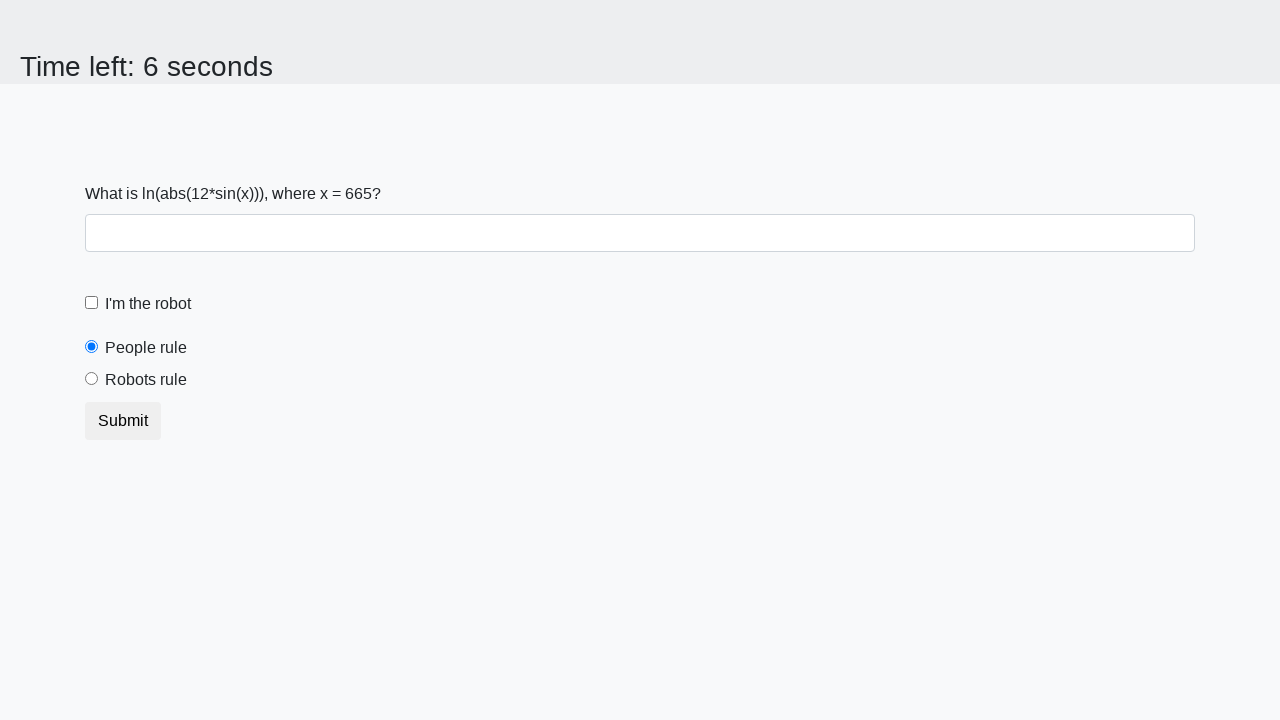

Verified 'robots' radio button is not checked by default
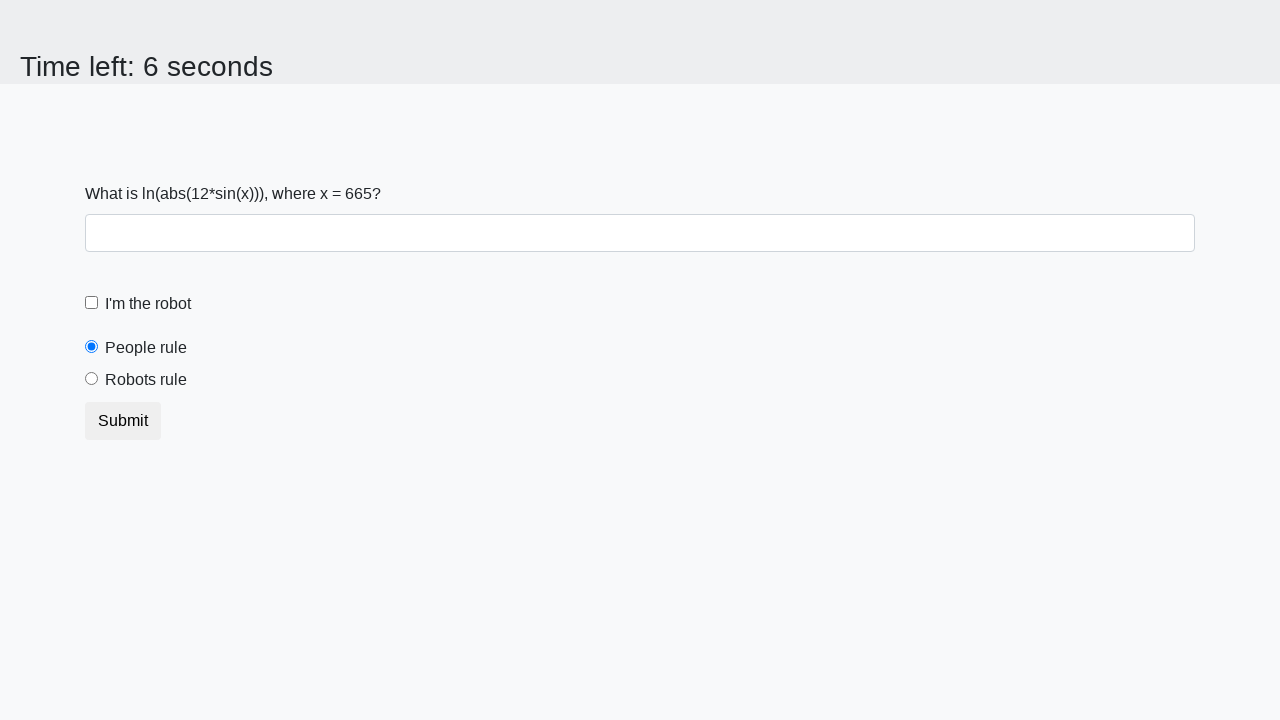

Located submit button element
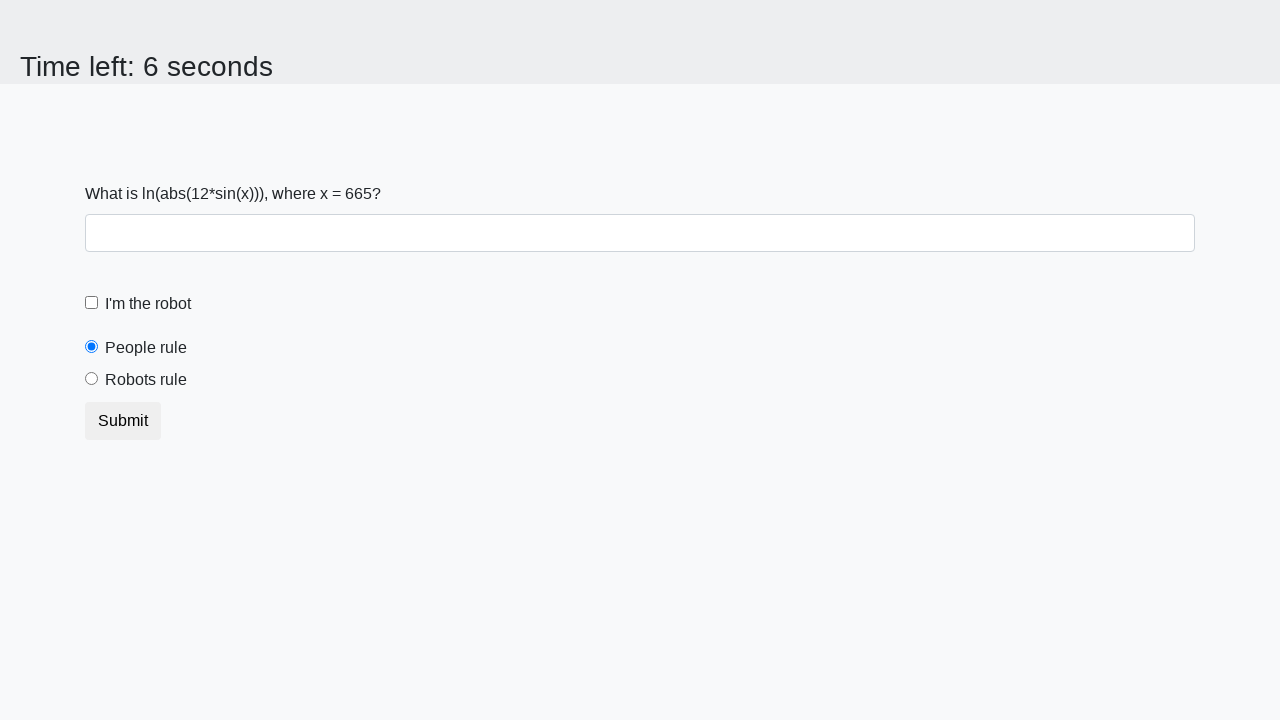

Verified submit button is enabled initially
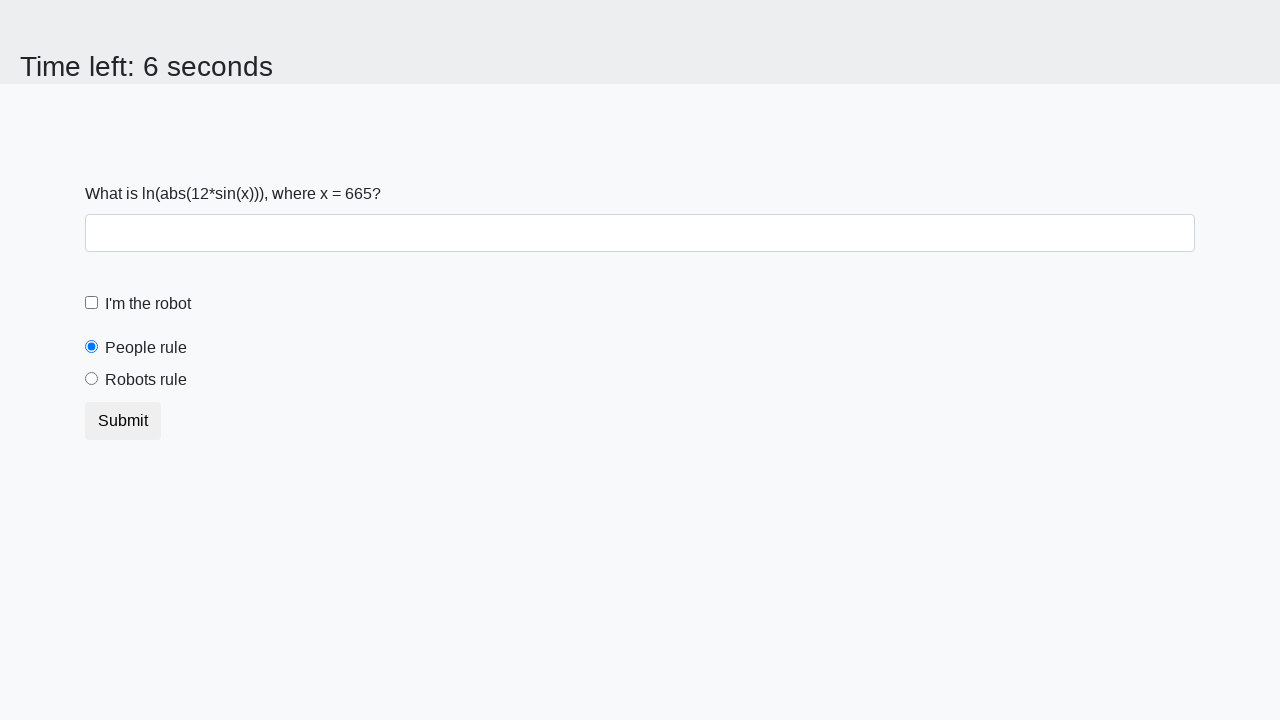

Waited 10 seconds for timeout period
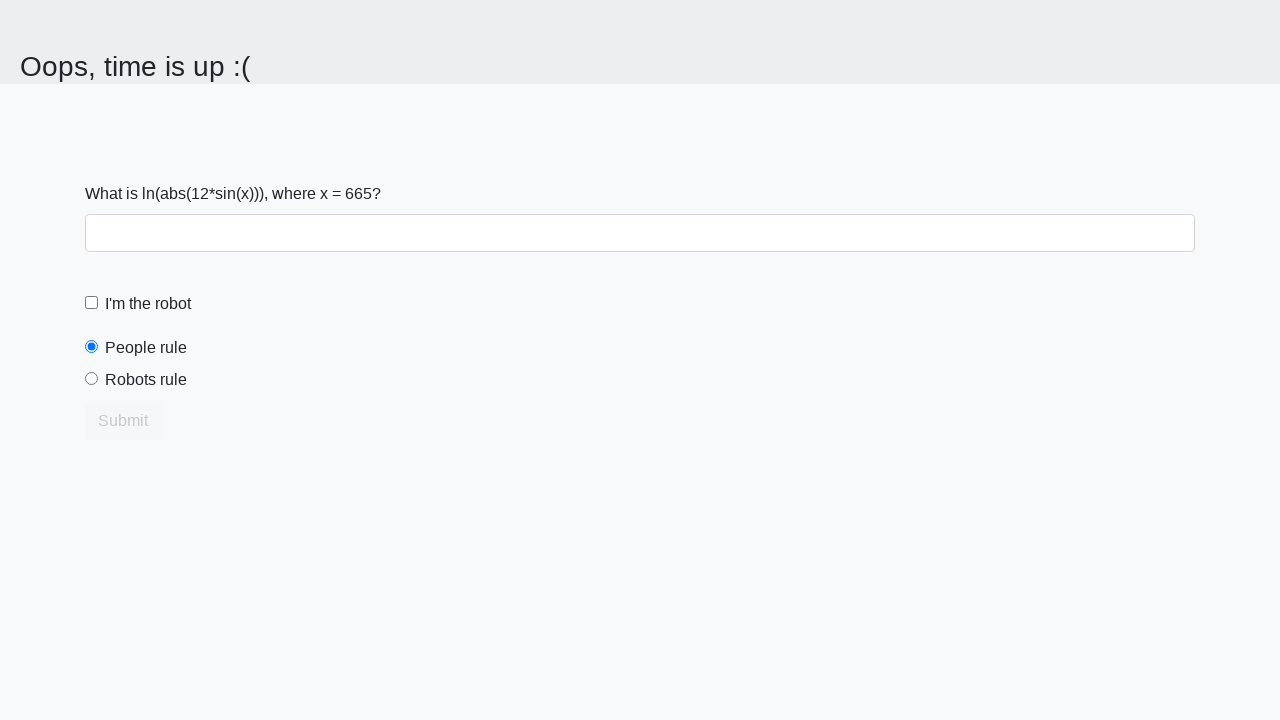

Verified submit button is disabled after timeout period
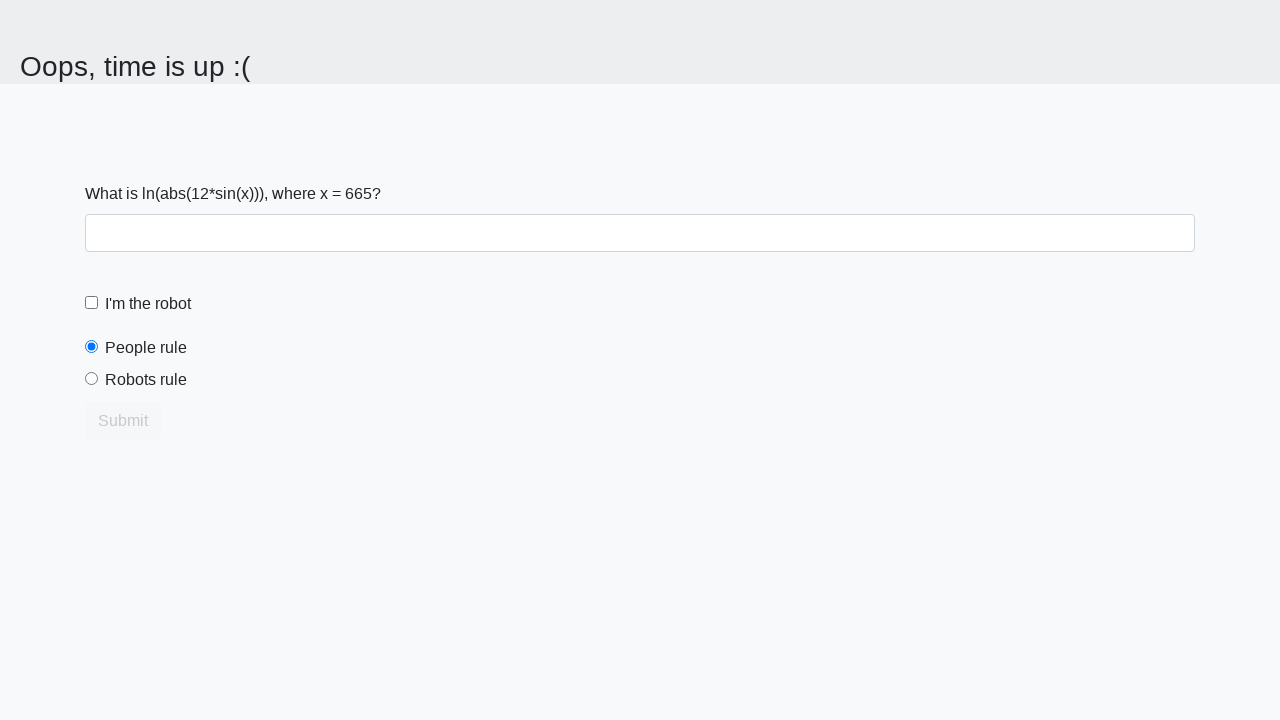

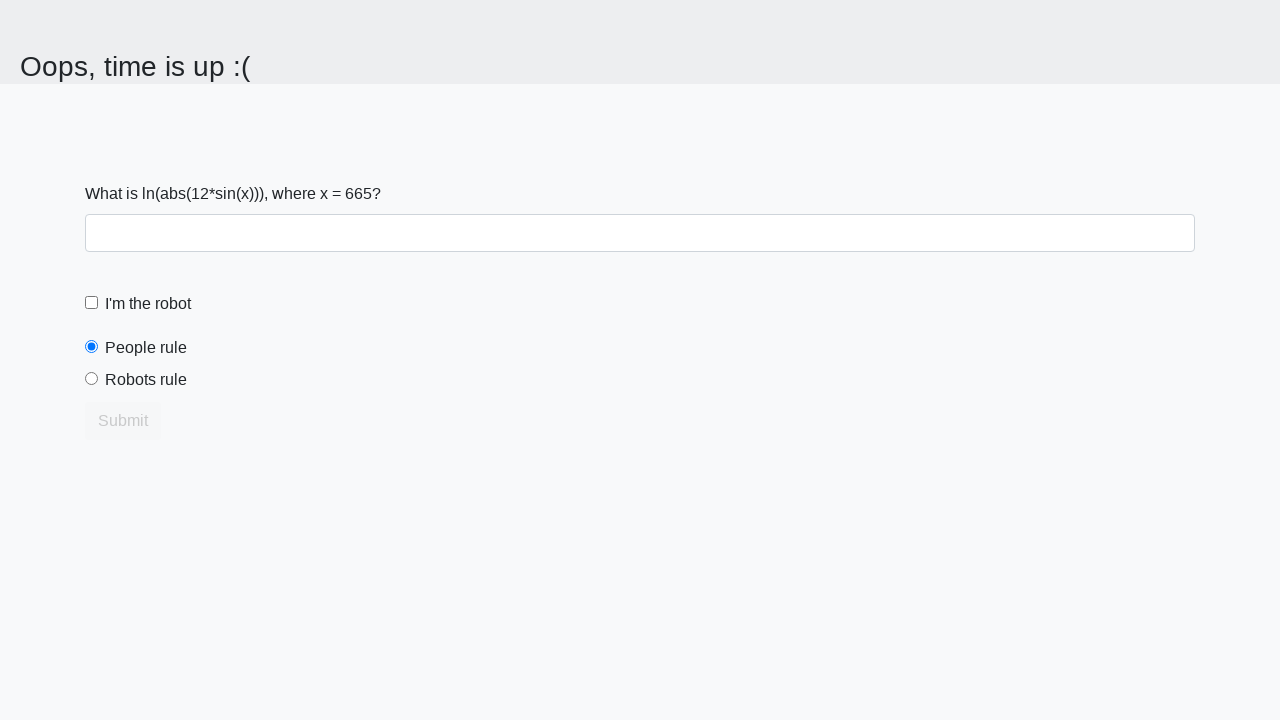